Tests drag and drop functionality by dragging an element from the draggable source to the droppable target using mouse hover and click actions

Starting URL: https://jqueryui.com/resources/demos/droppable/default.html

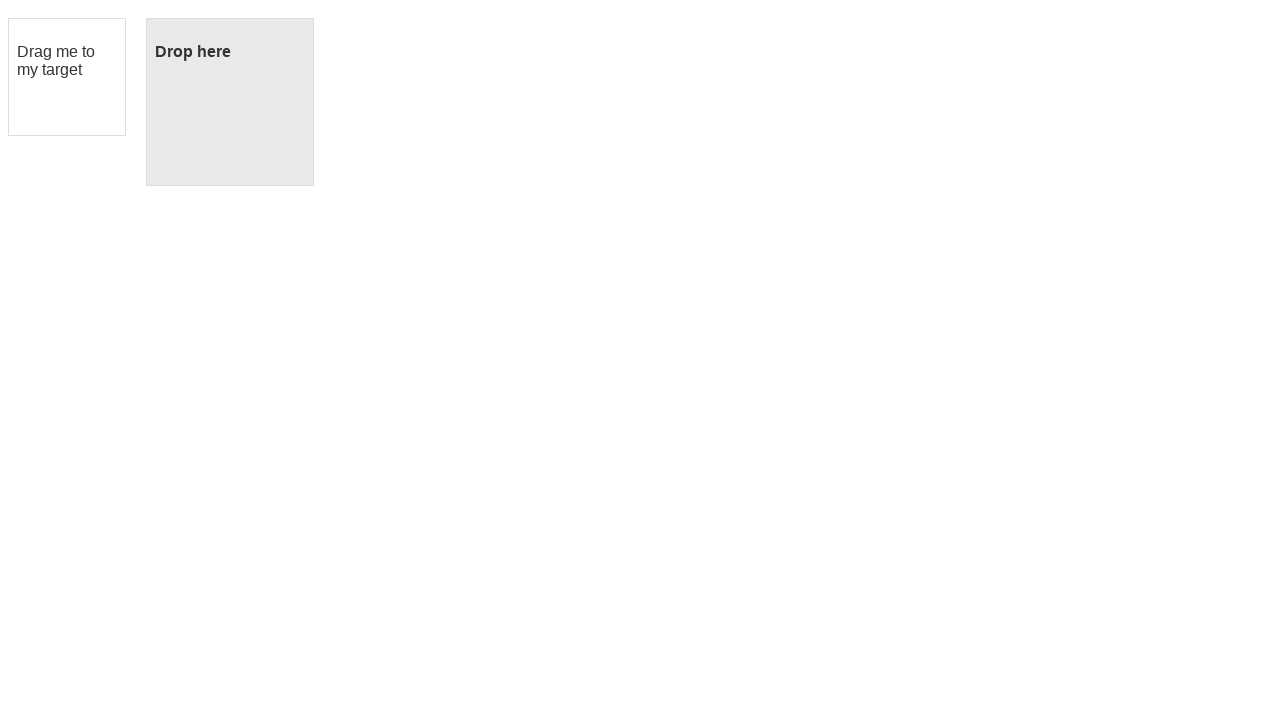

Hovered over draggable element at (67, 77) on #draggable
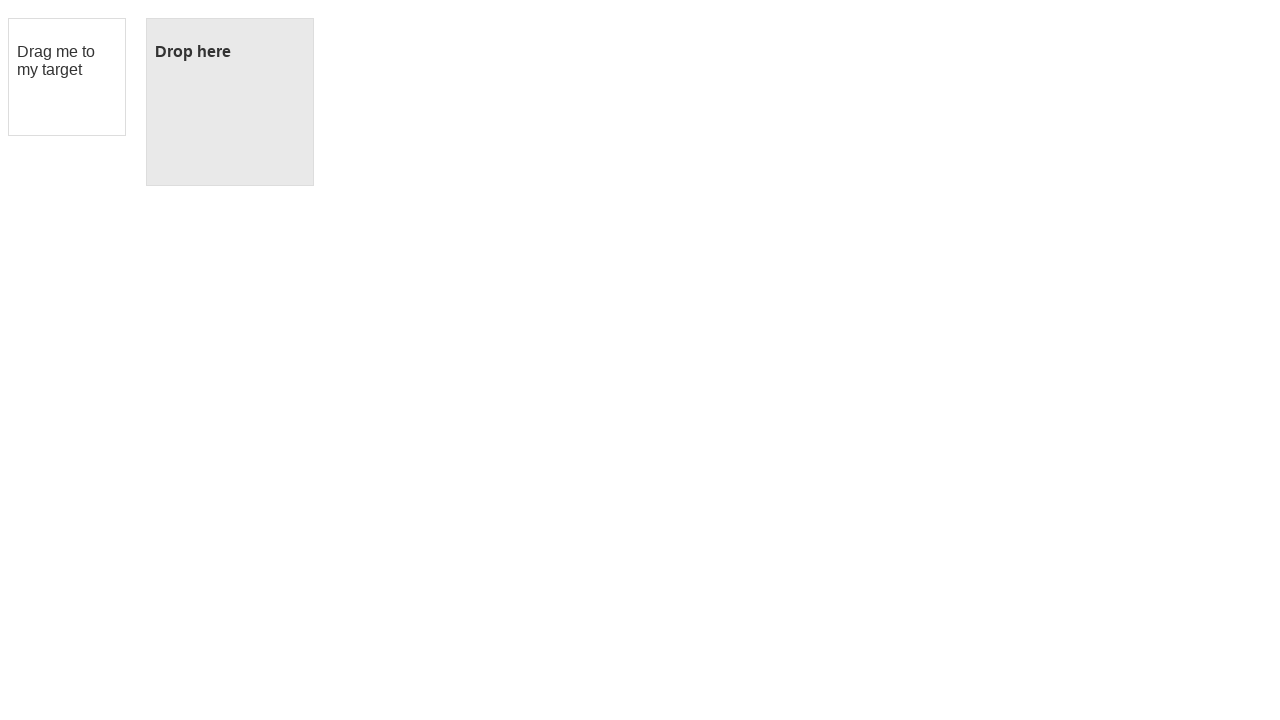

Pressed mouse button down on draggable element at (67, 77)
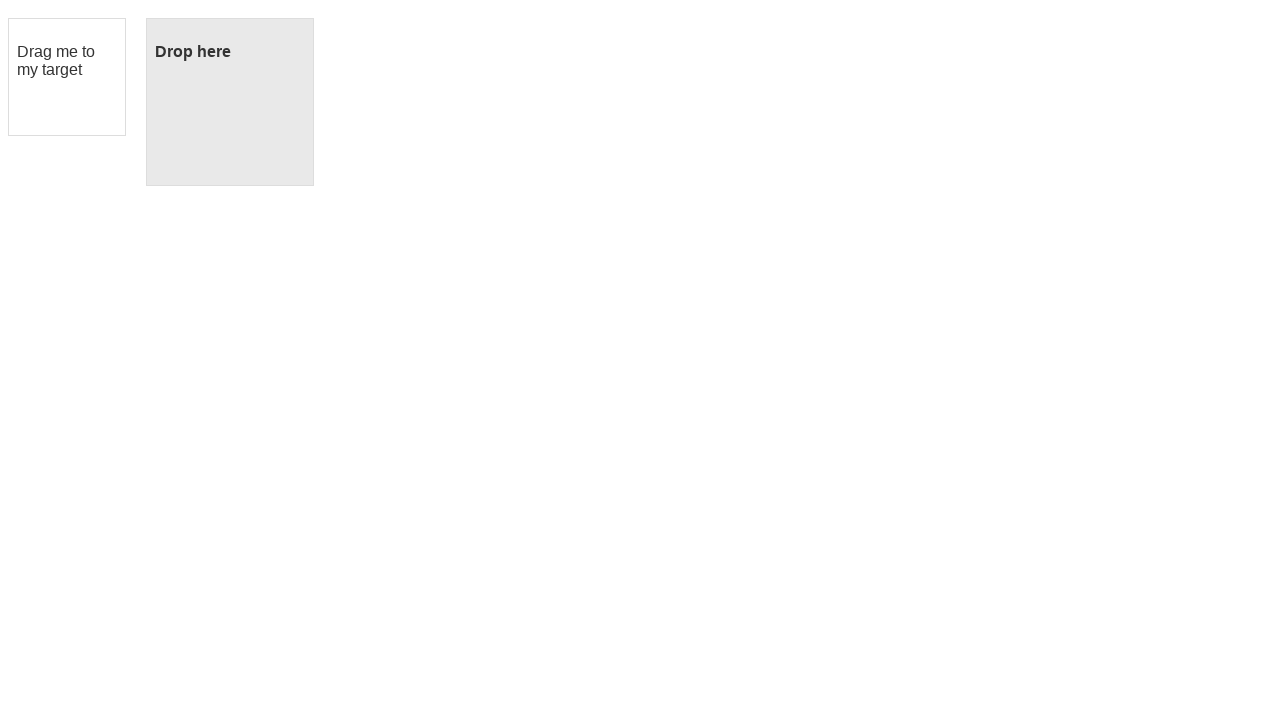

Hovered over droppable target at (230, 102) on #droppable
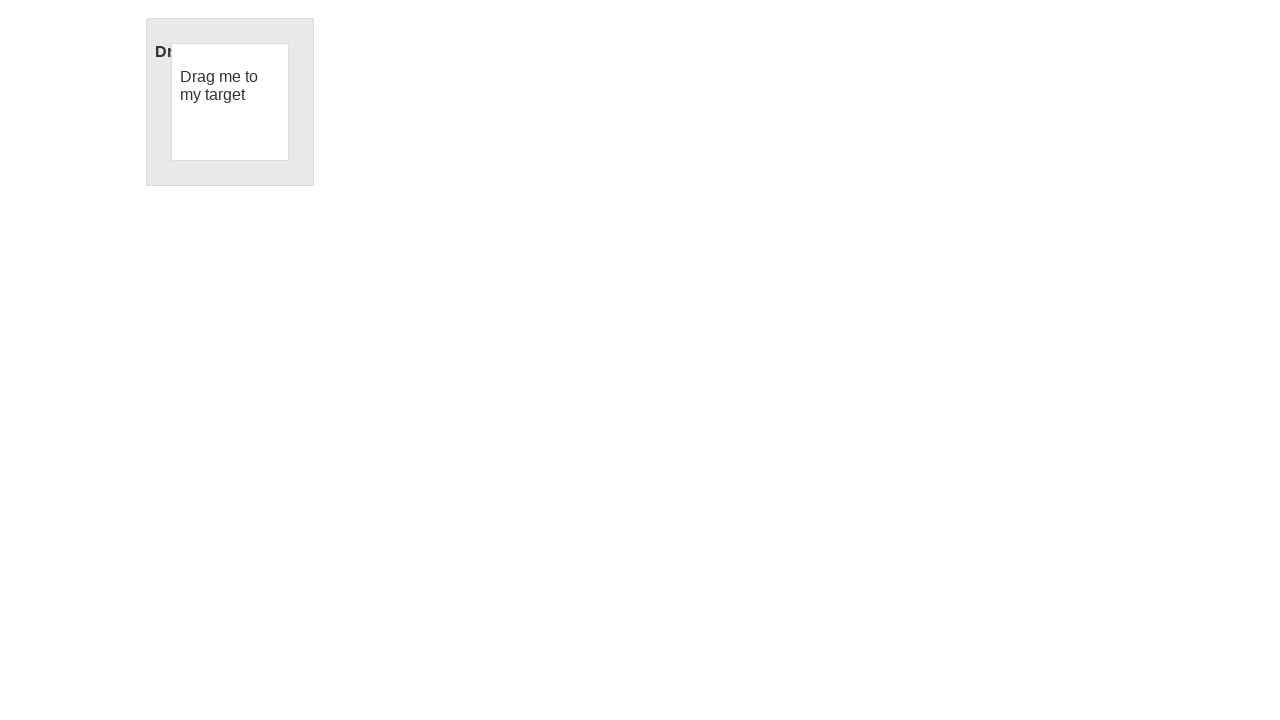

Released mouse button to complete drag and drop at (230, 102)
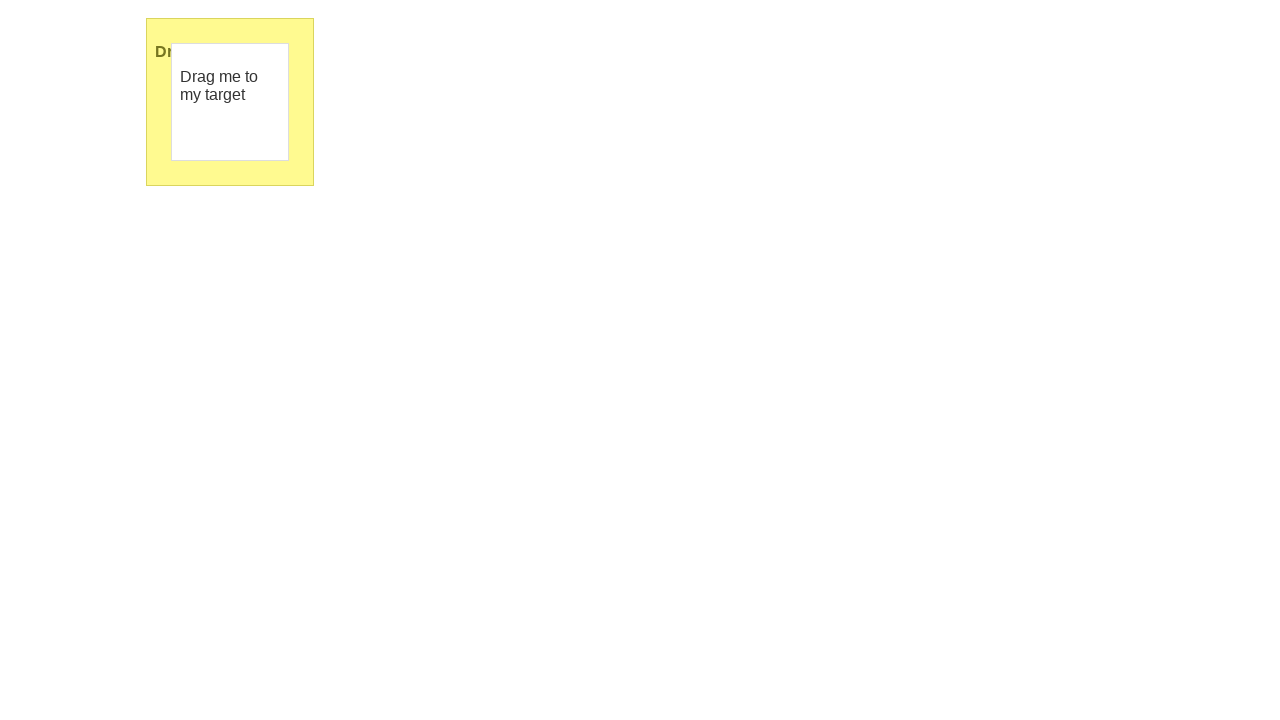

Verified droppable element is present after successful drop
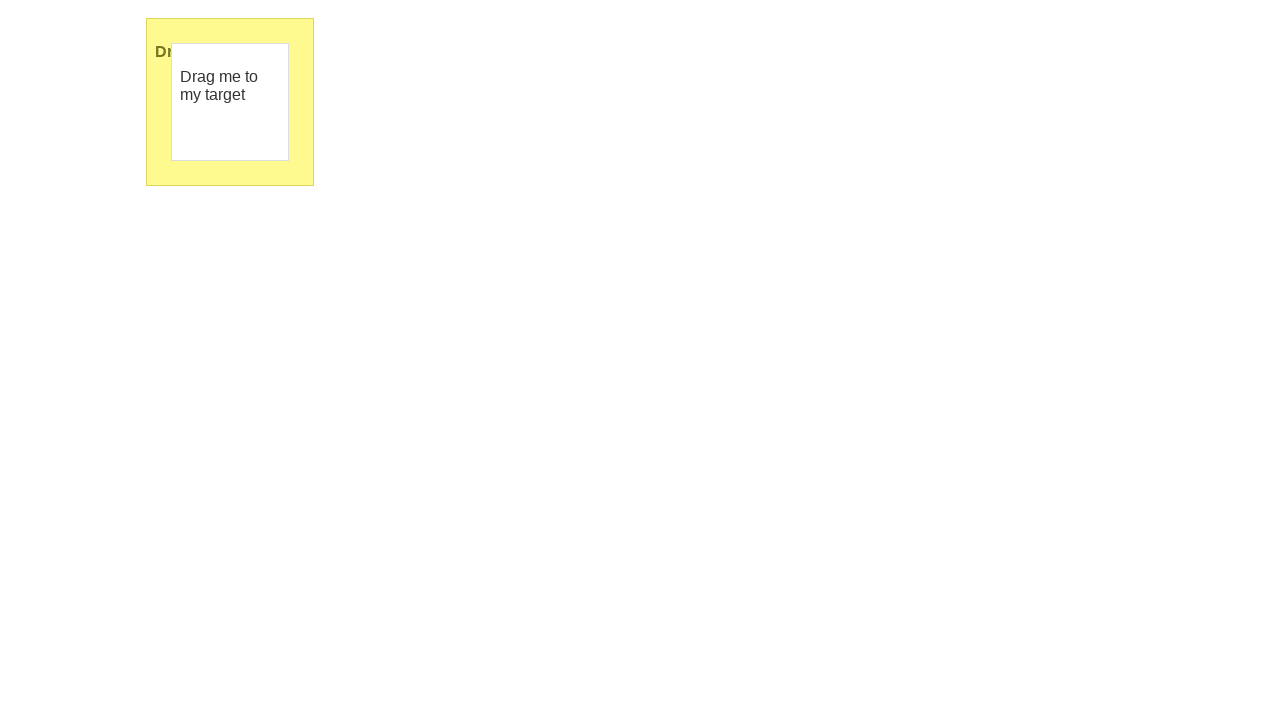

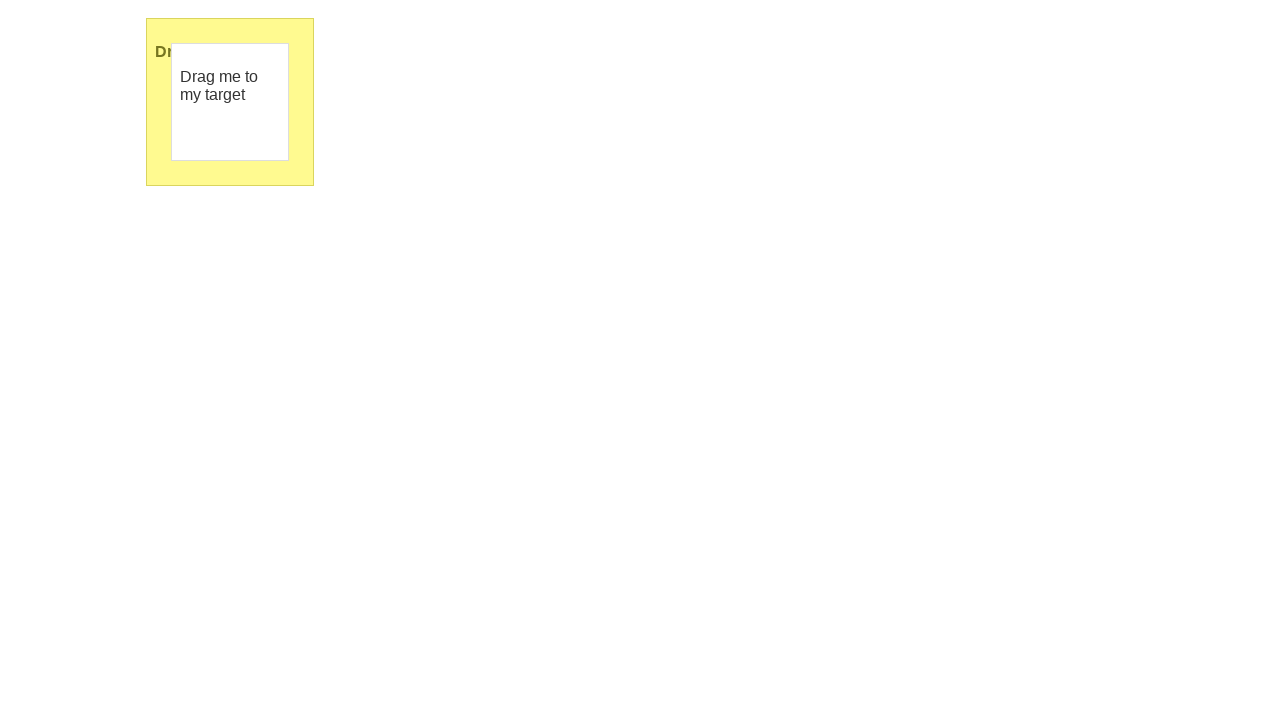